Tests the login form validation by submitting with an empty username and valid password, then verifying that the appropriate error message "Username is required" is displayed.

Starting URL: https://www.saucedemo.com

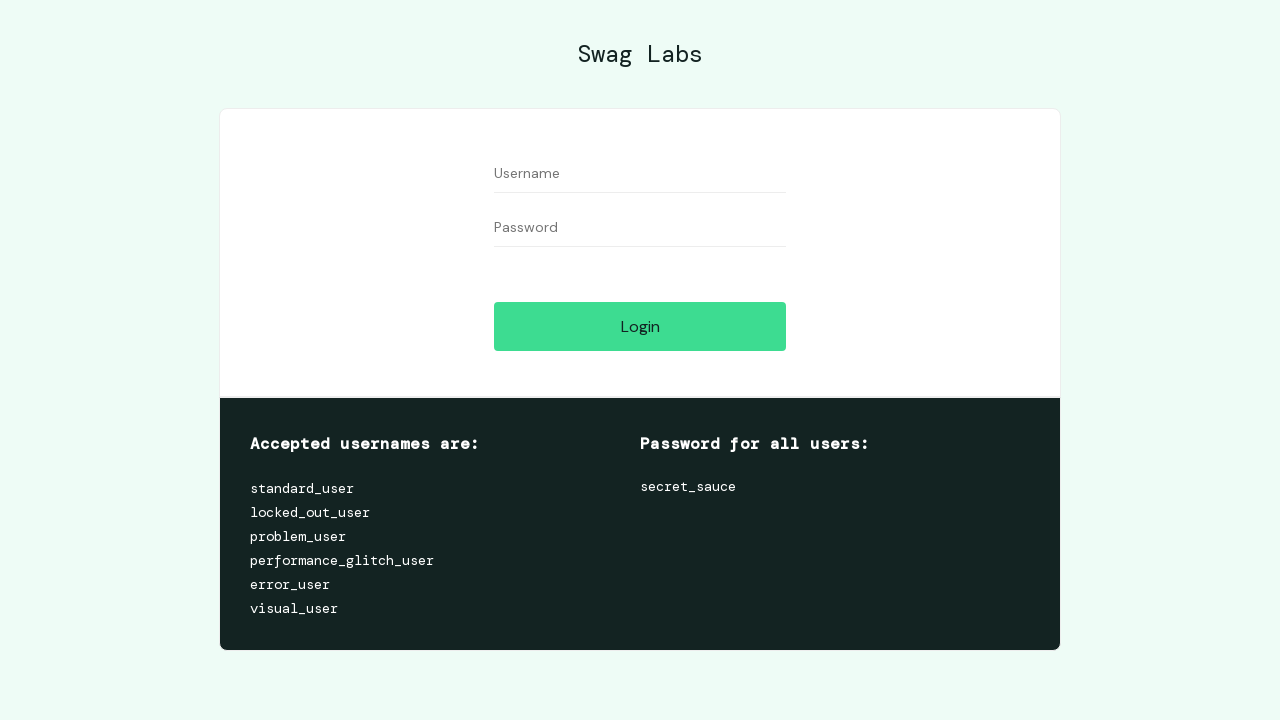

Navigated to Sauce Demo login page
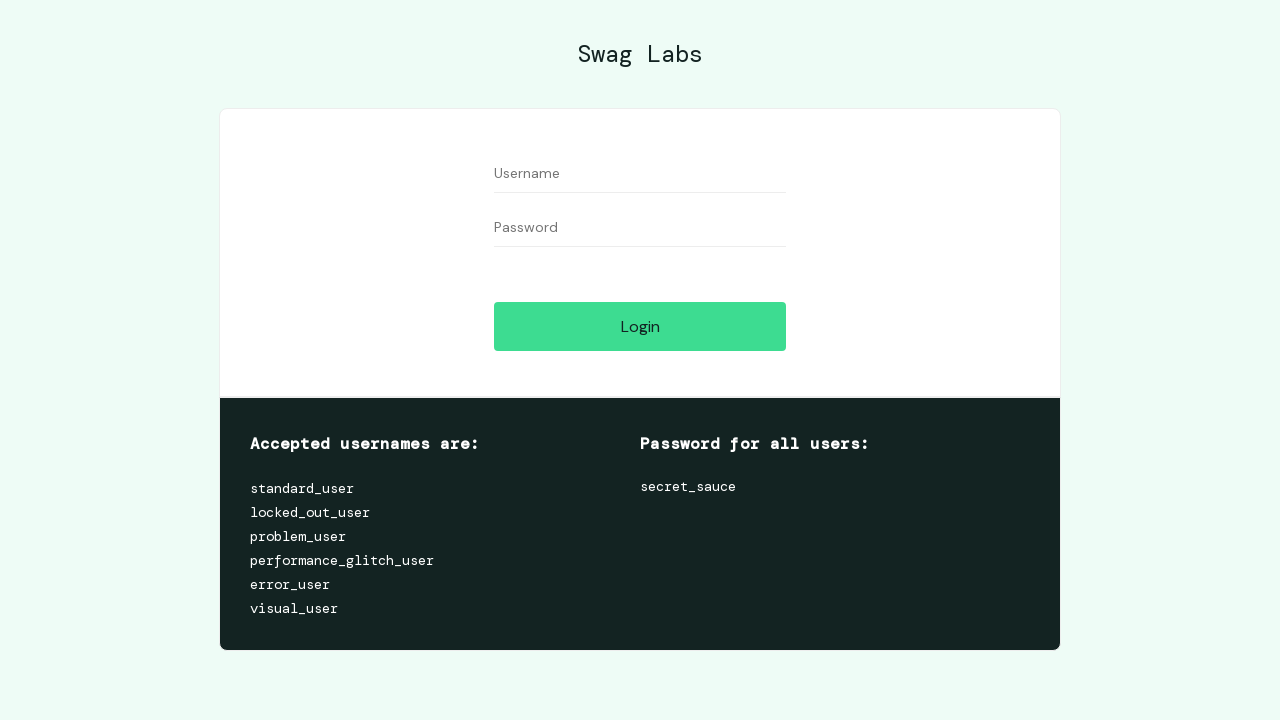

Cleared username field to leave it empty on #user-name
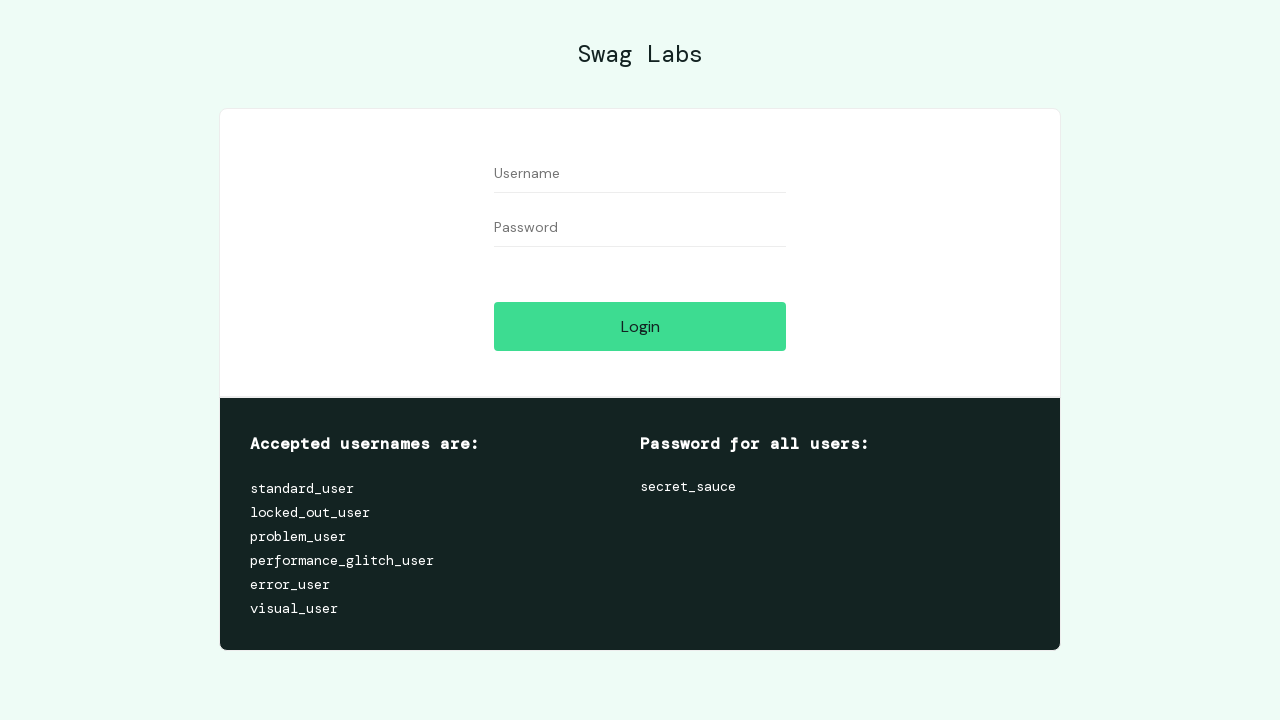

Filled password field with 'secret_sauce' on #password
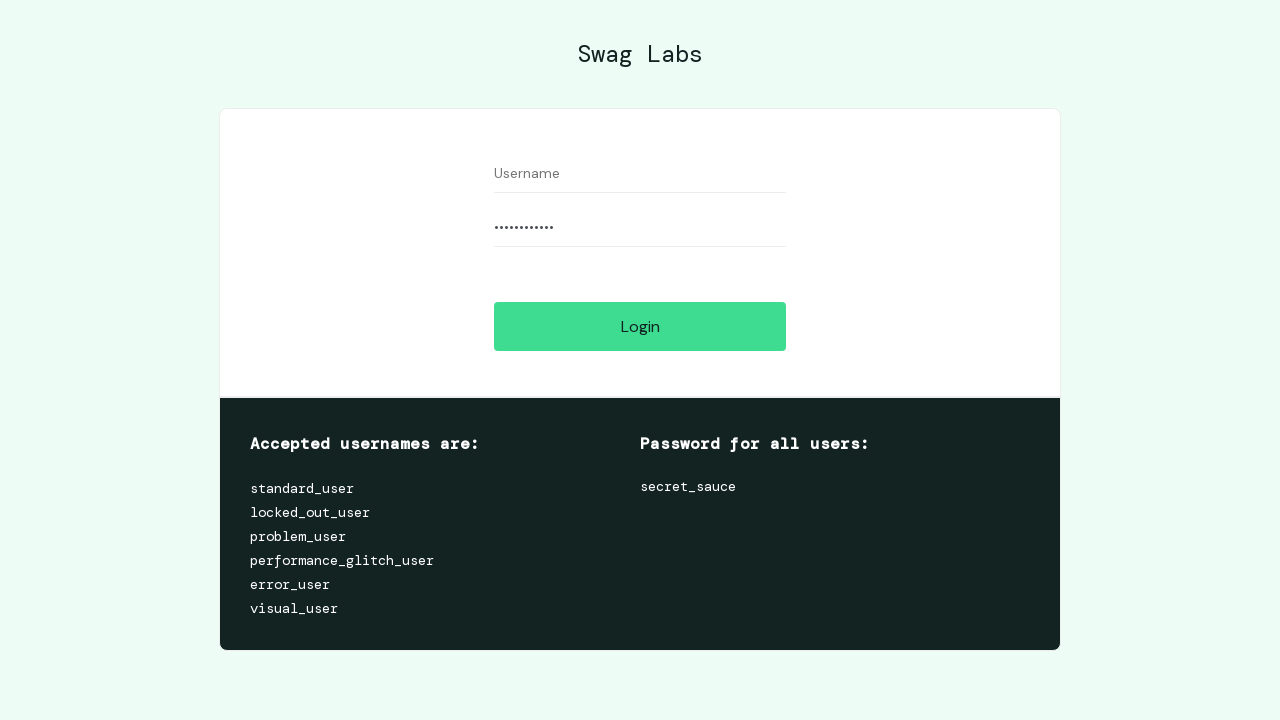

Clicked login submit button at (640, 326) on .submit-button.btn_action
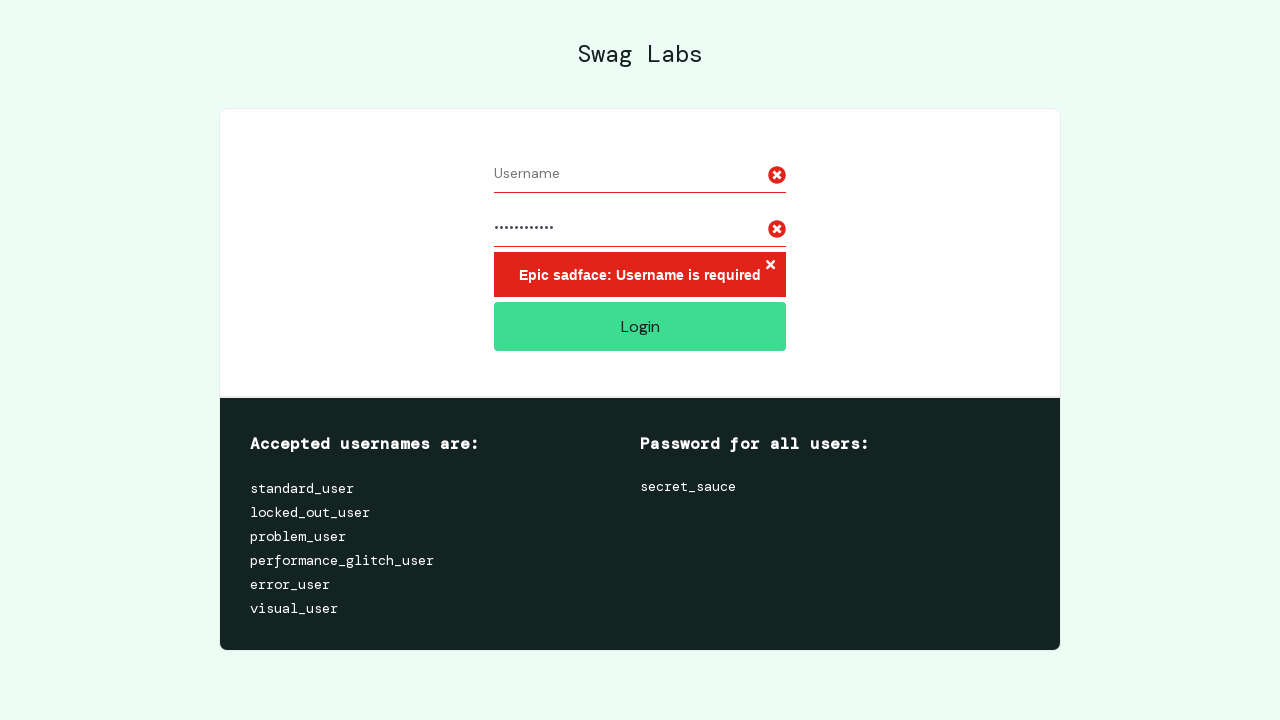

Error message container became visible
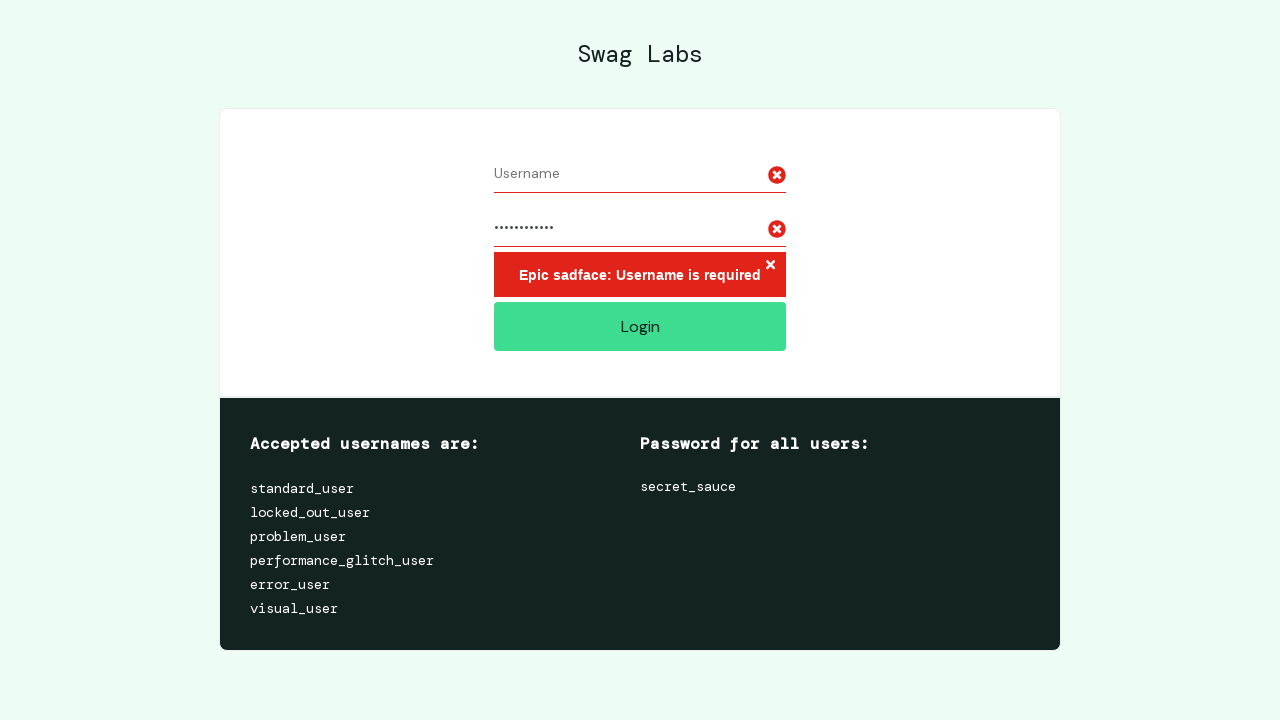

Verified error message text 'Epic sadface: Username is required' is displayed
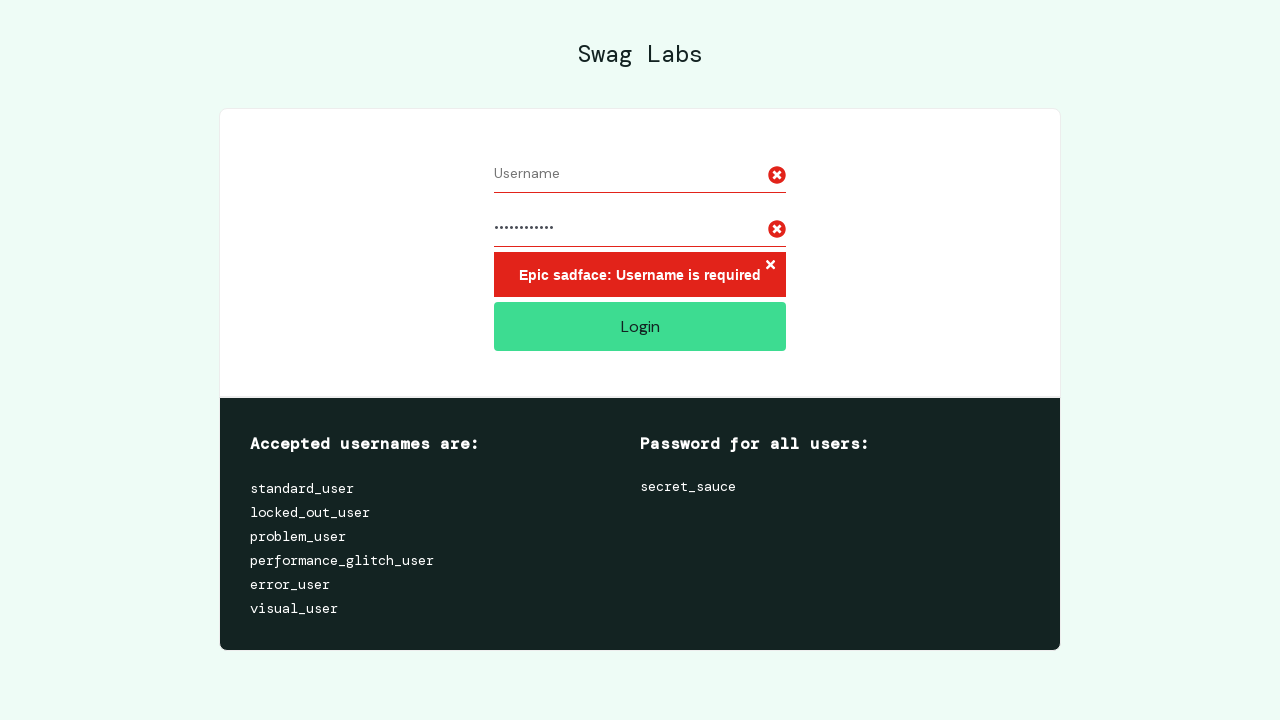

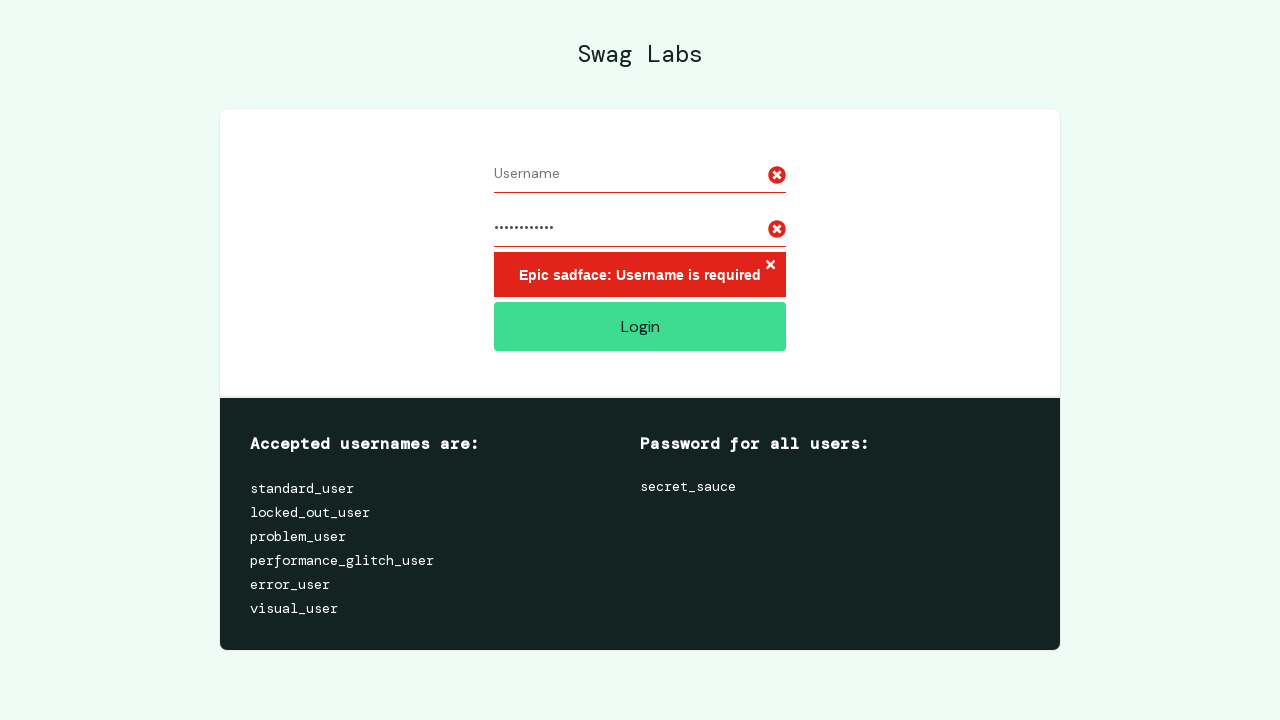